Tests clicking the main menu element in the header navigation

Starting URL: https://solyarka.com/

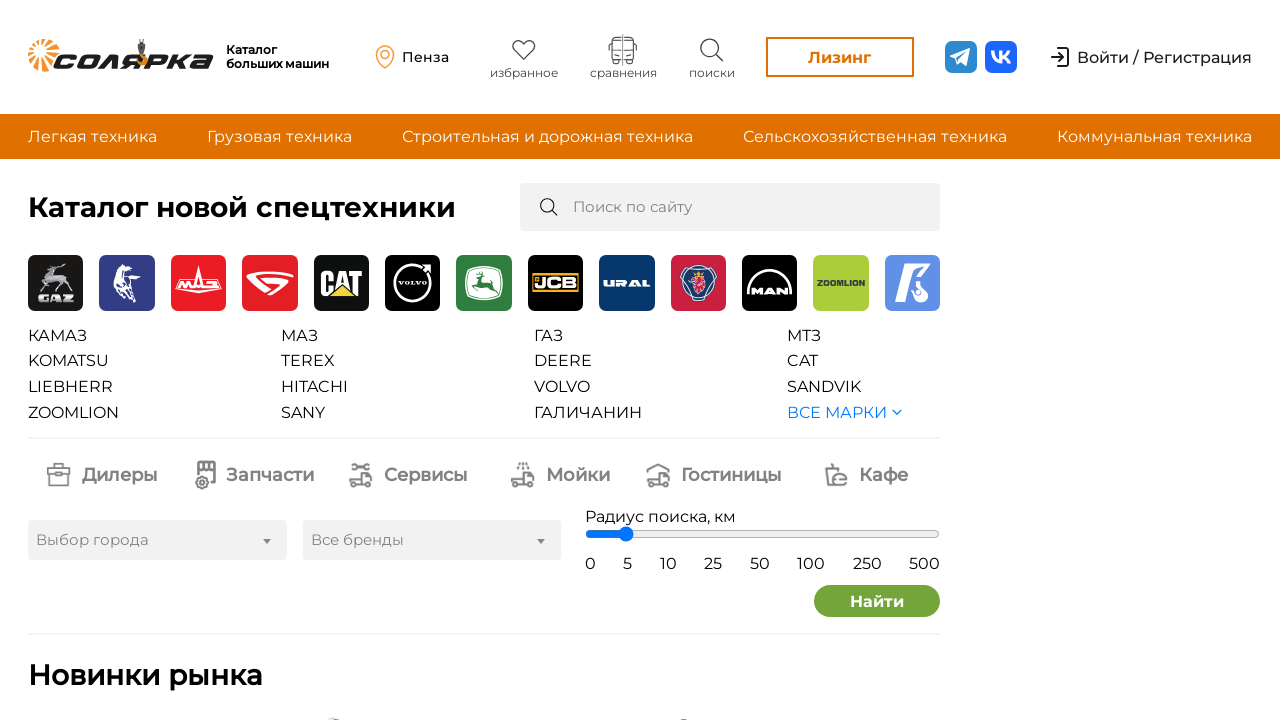

Waited for main menu element in header navigation to become visible
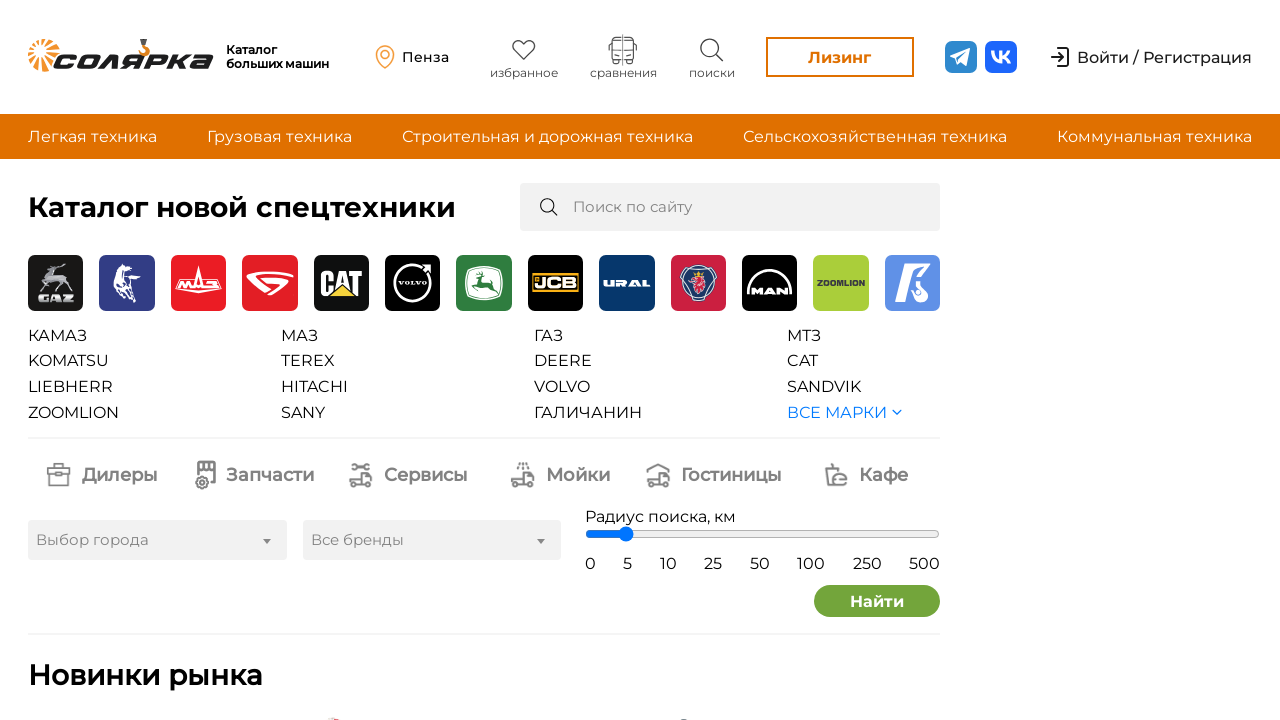

Clicked the main menu element in header navigation at (1150, 57) on xpath=/html/body/header/div/div/div[1]
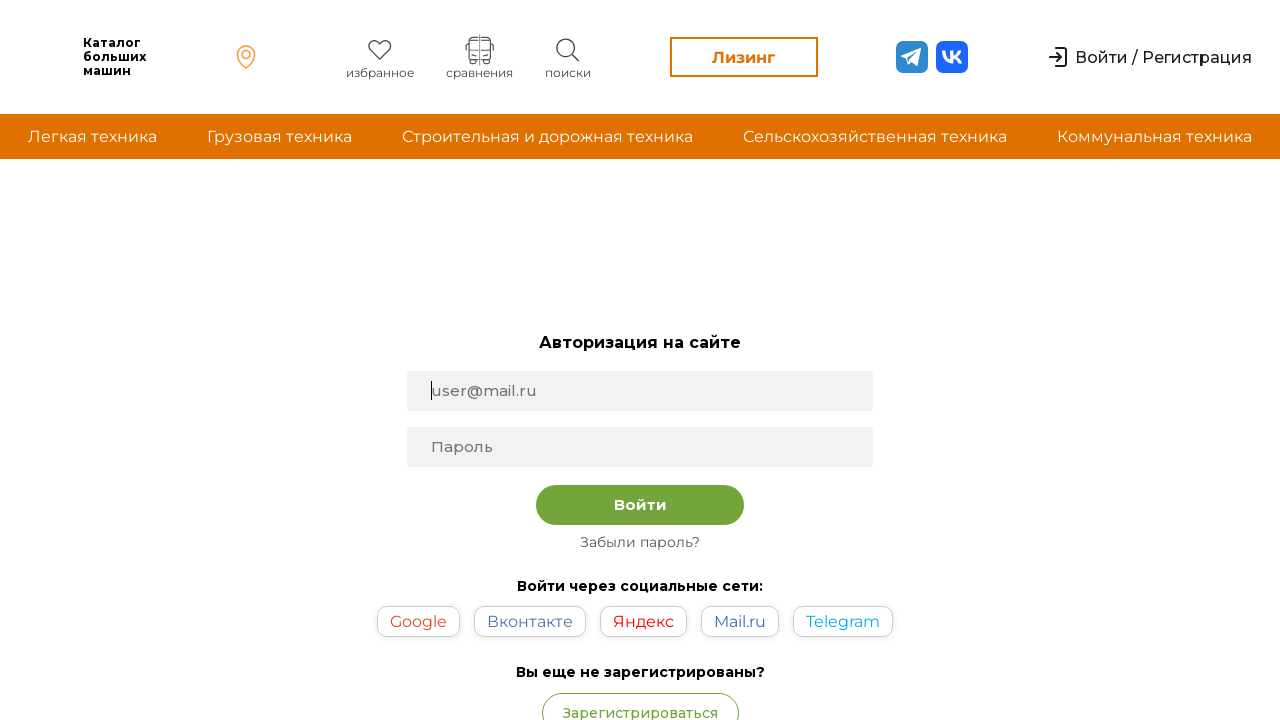

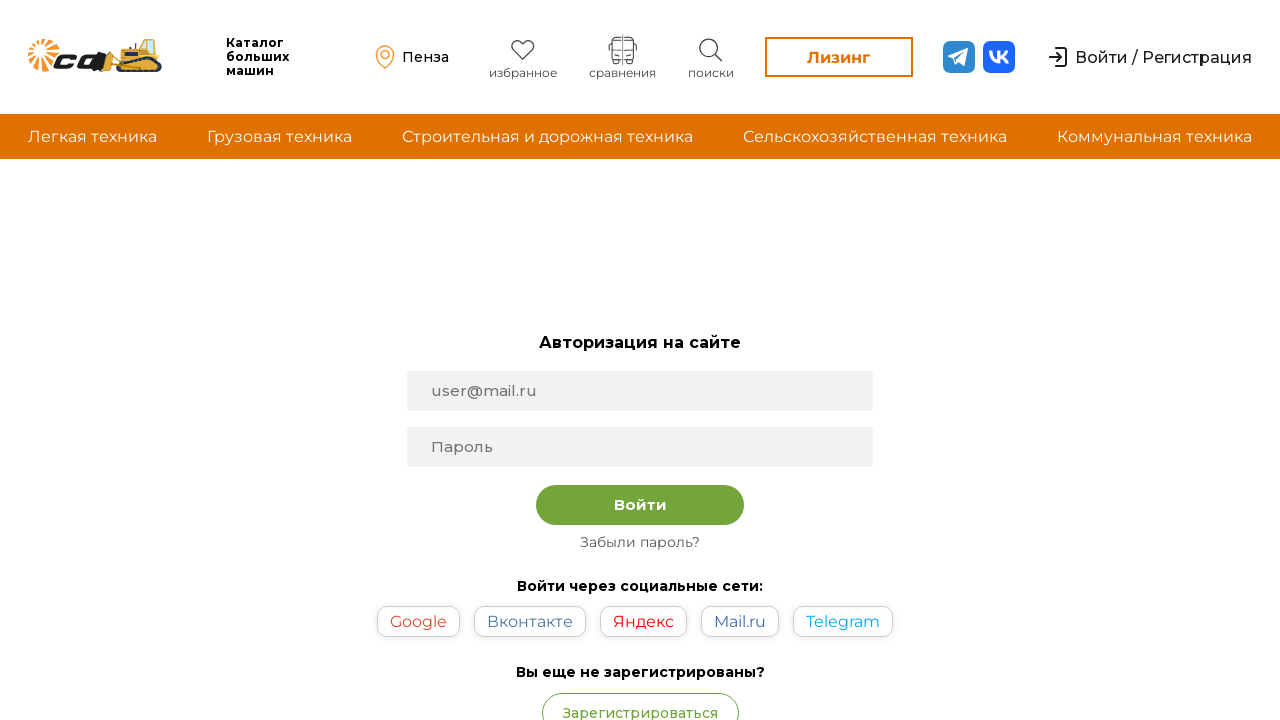